Tests JavaScript alert and confirm dialog handling by filling a name field, triggering an alert button, accepting the alert, then triggering a confirm button and dismissing the confirm dialog.

Starting URL: https://rahulshettyacademy.com/AutomationPractice/

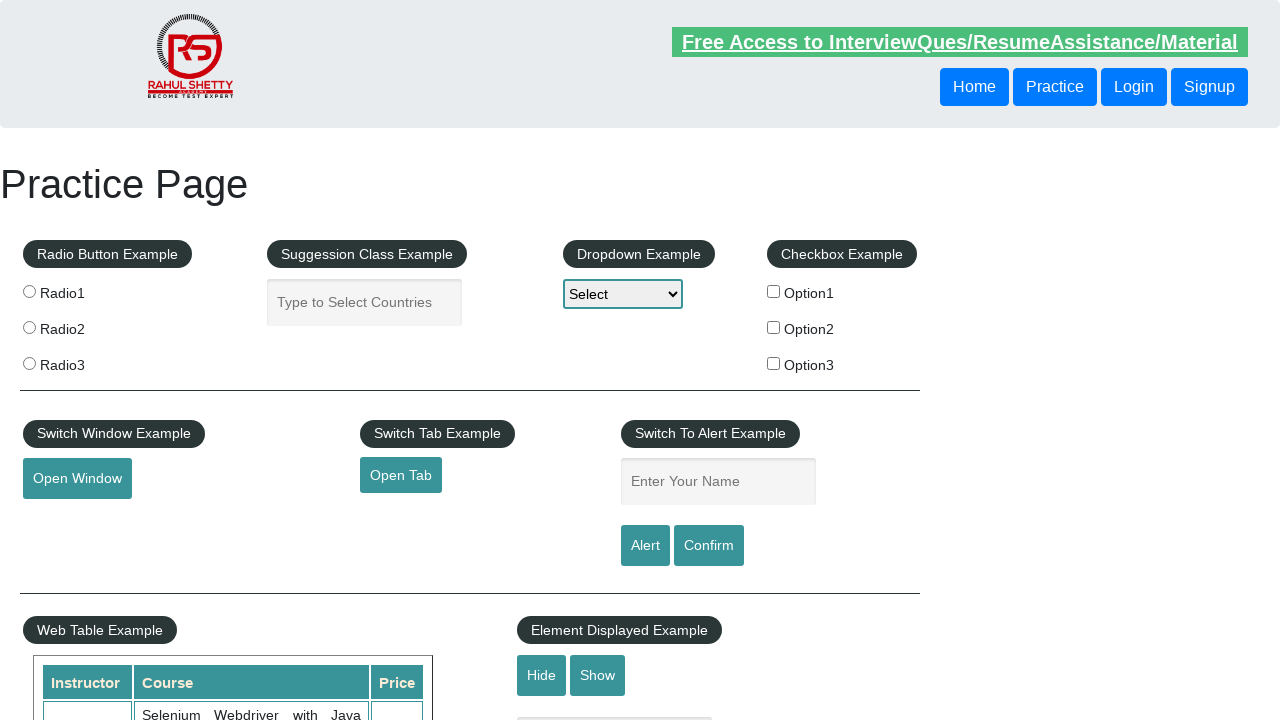

Filled name field with 'Rahul' on #name
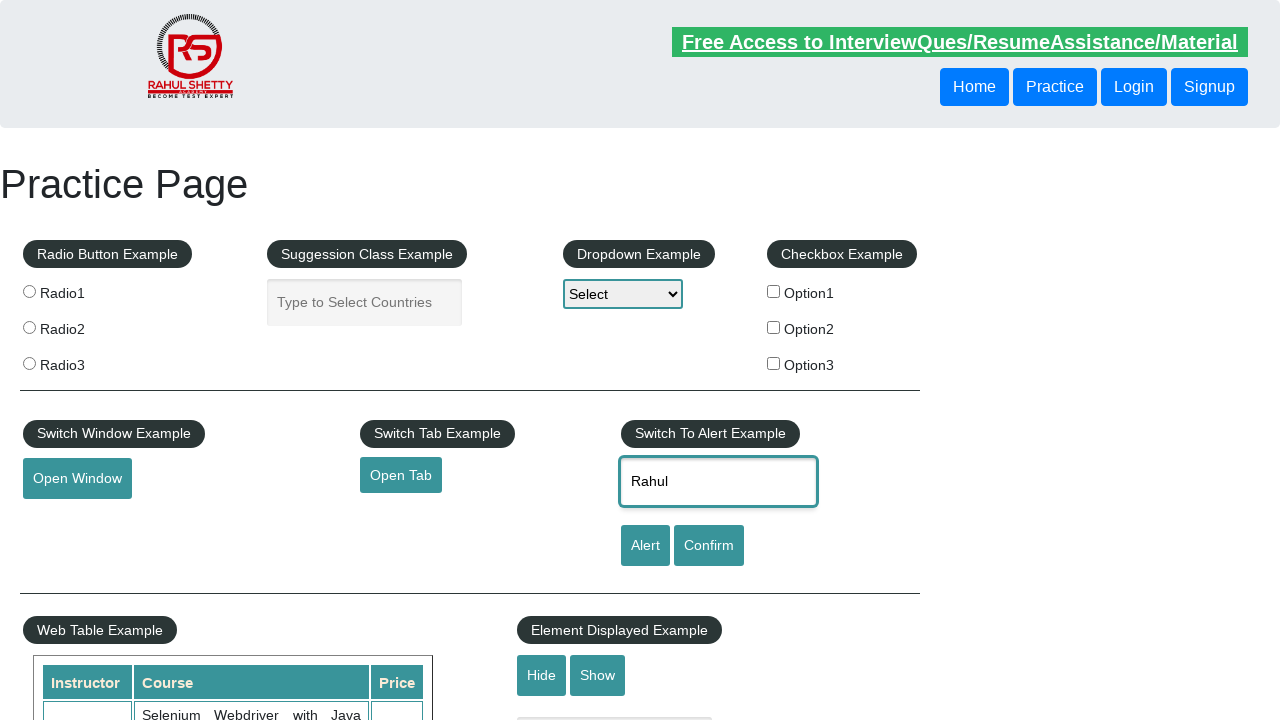

Clicked alert button to trigger JavaScript alert at (645, 546) on #alertbtn
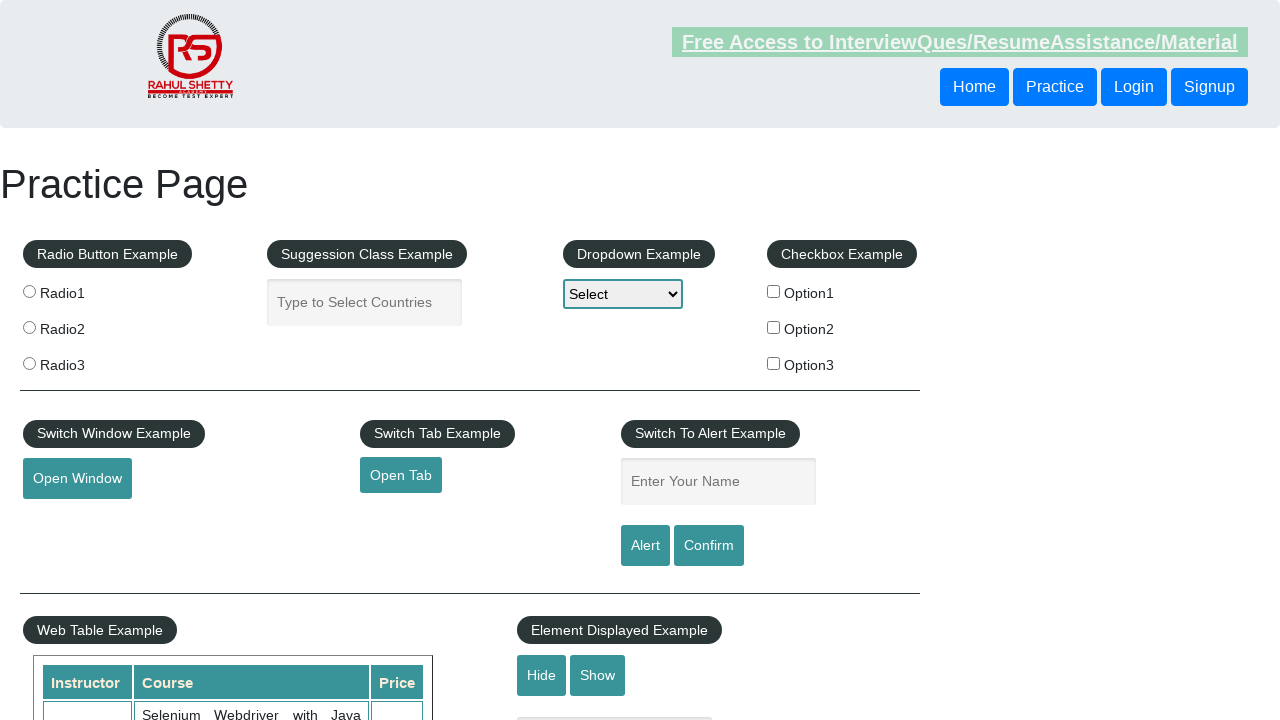

Set up handler to accept alert dialog
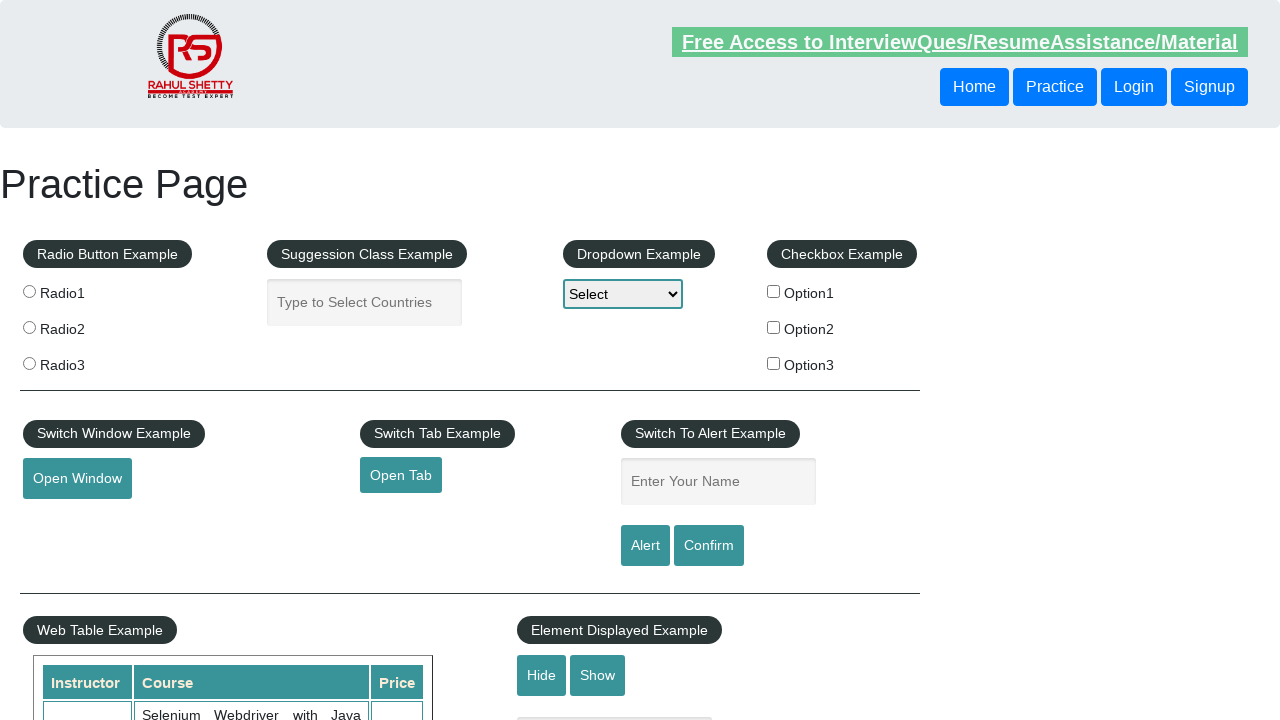

Alert dialog accepted and brief wait completed
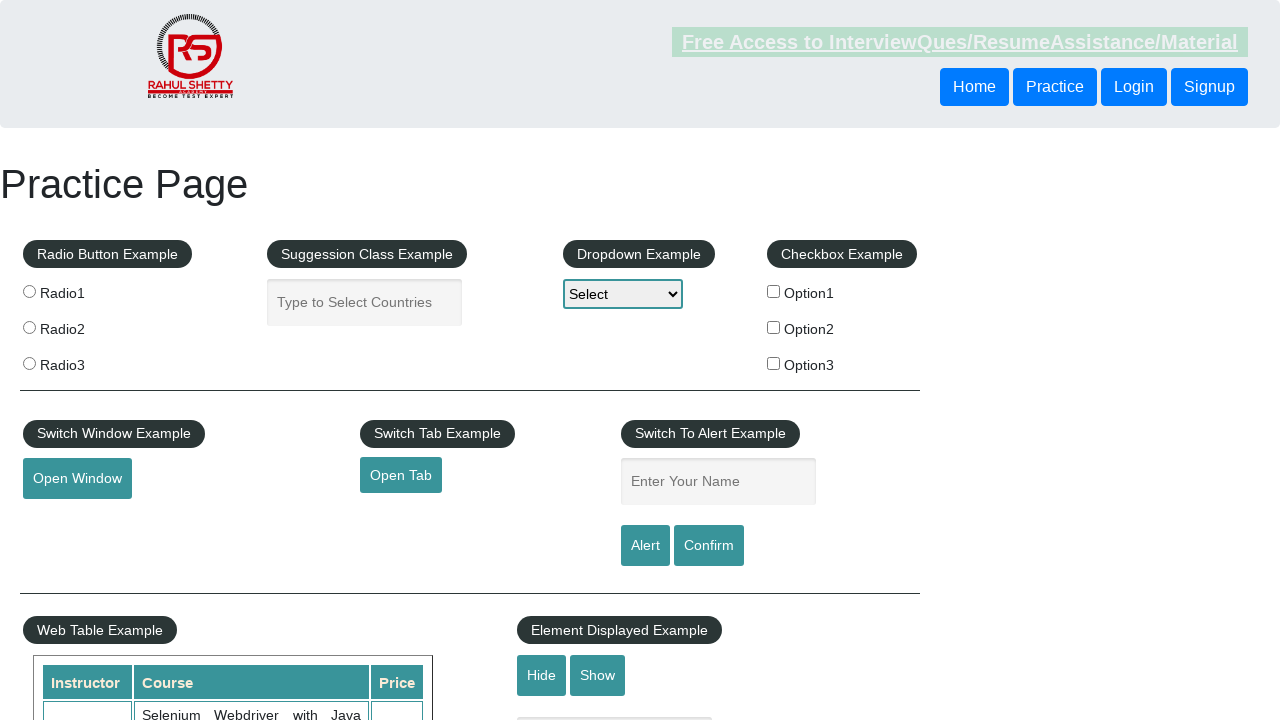

Set up handler to dismiss confirm dialog
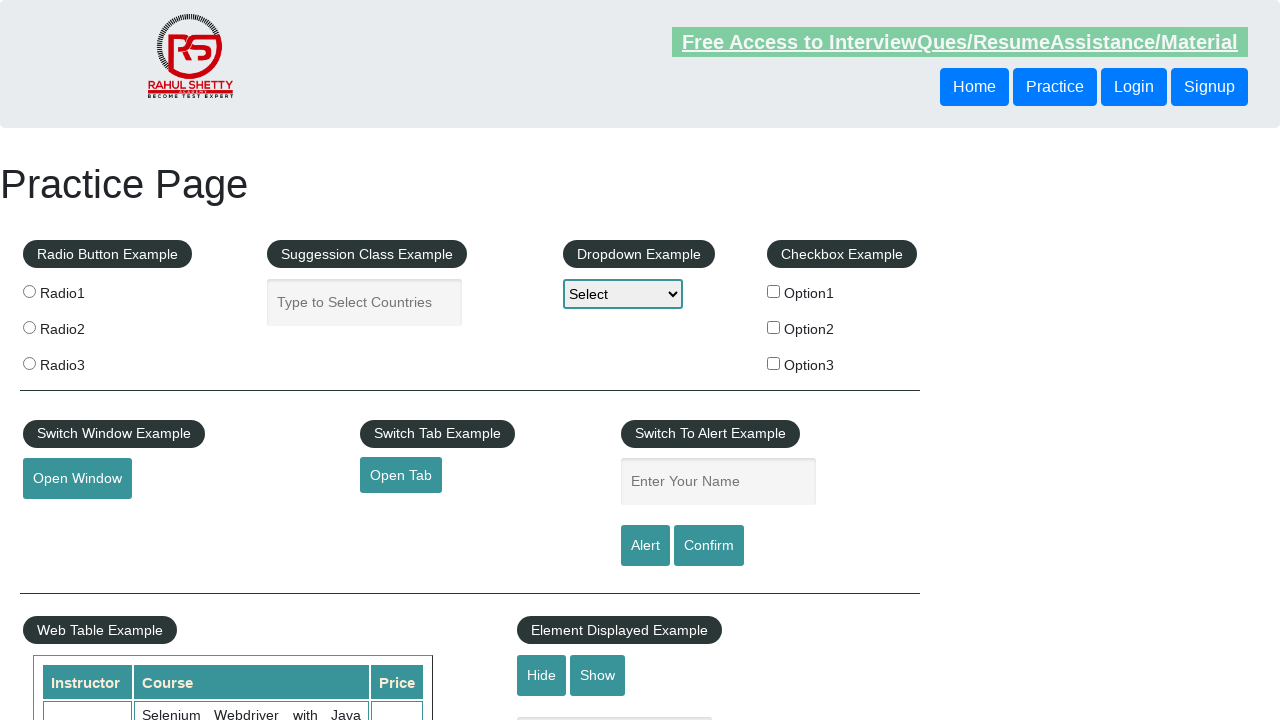

Clicked confirm button to trigger confirm dialog at (709, 546) on #confirmbtn
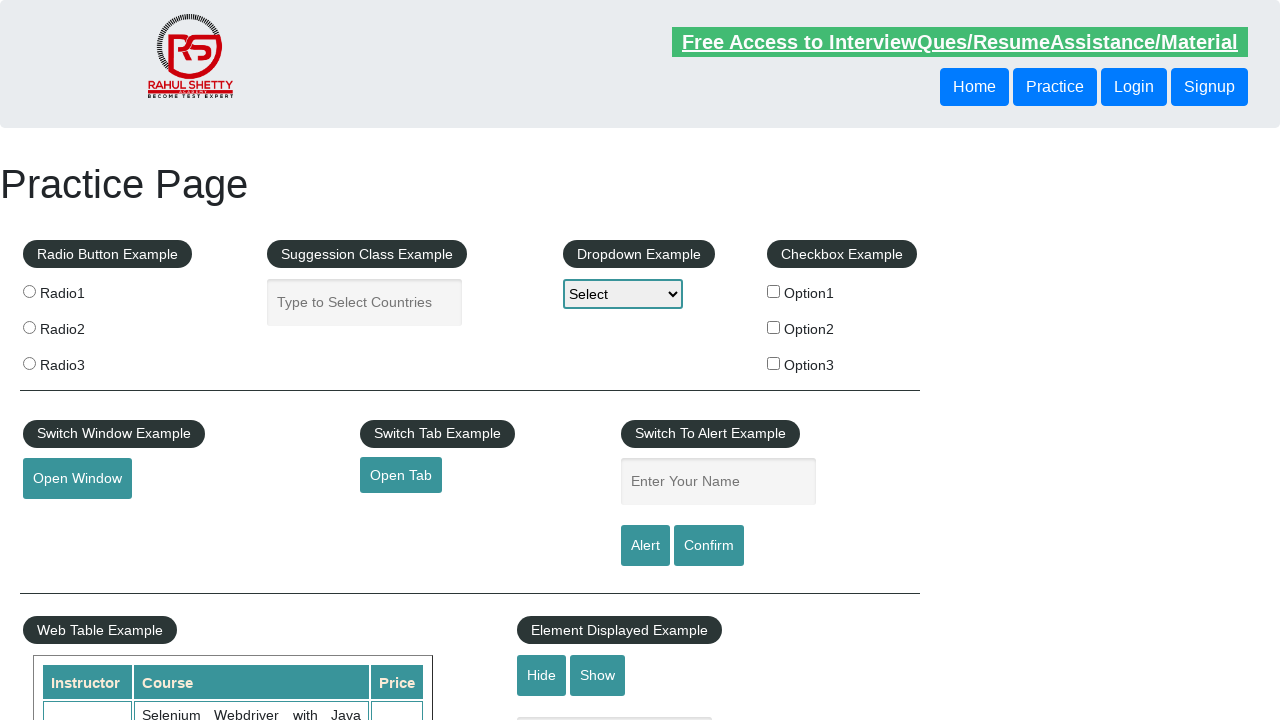

Confirm dialog dismissed and brief wait completed
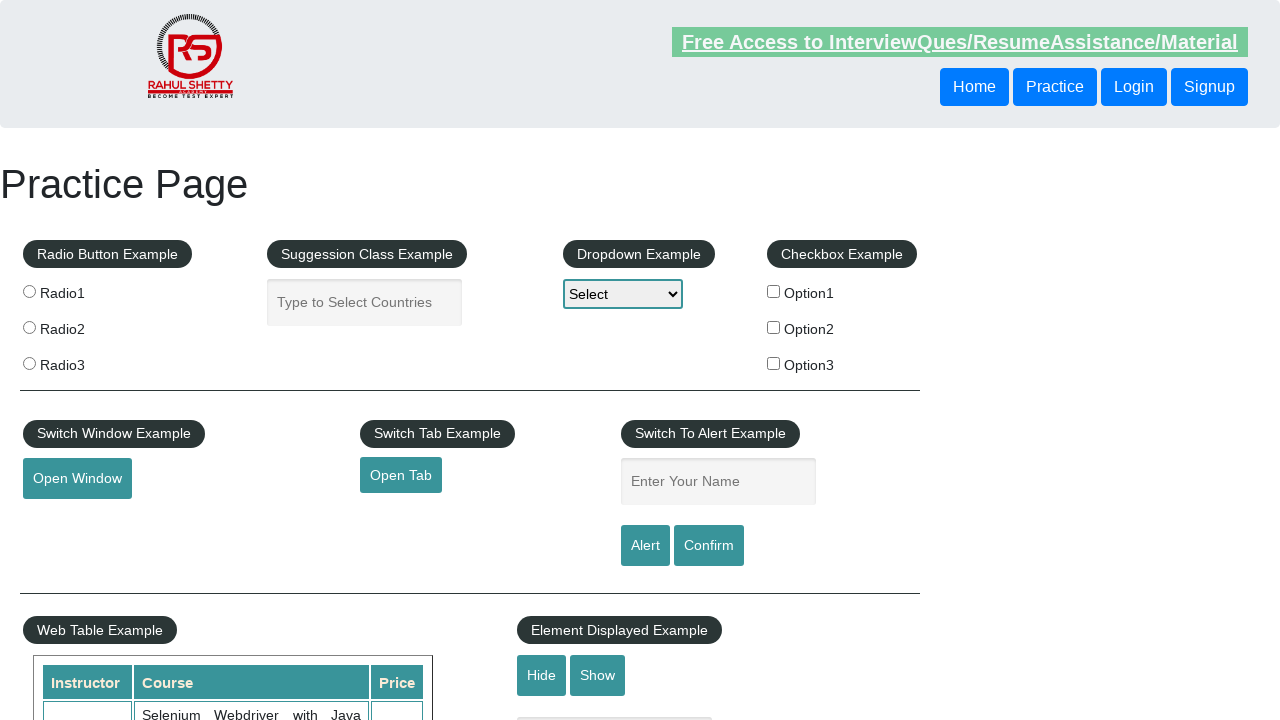

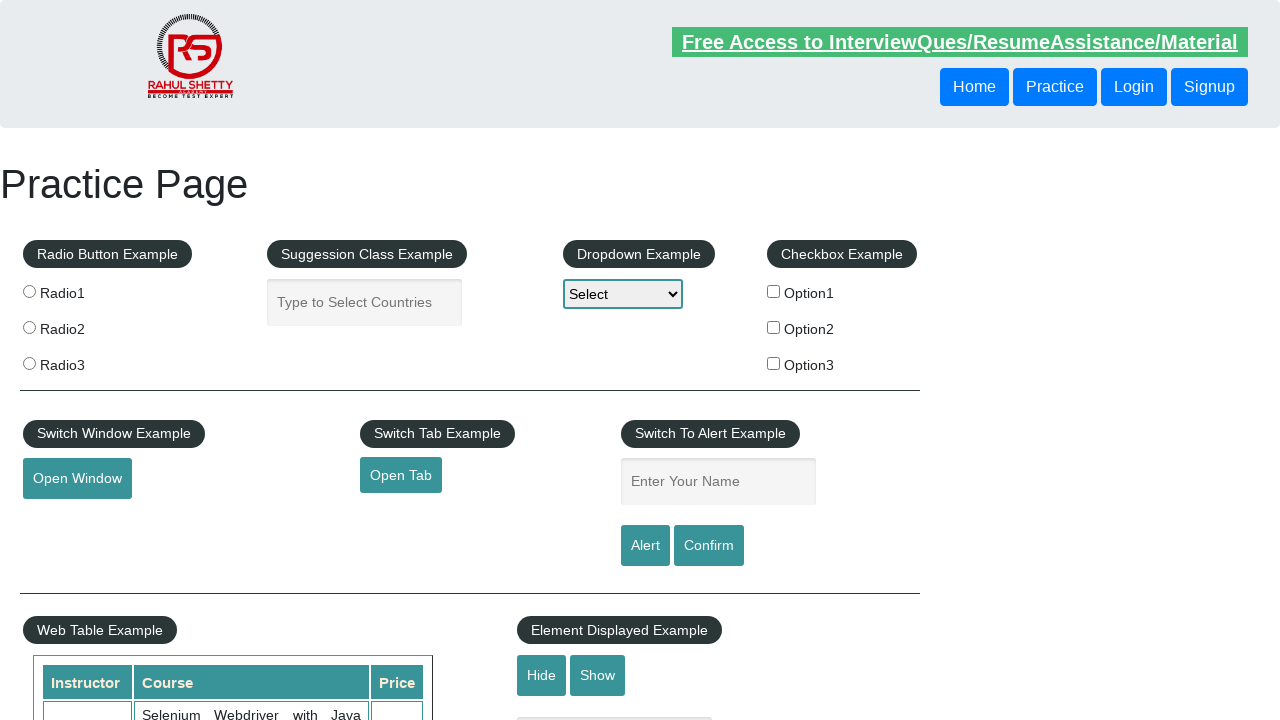